Navigates to banzae.dev website and maximizes the browser window

Starting URL: https://banzae.dev/

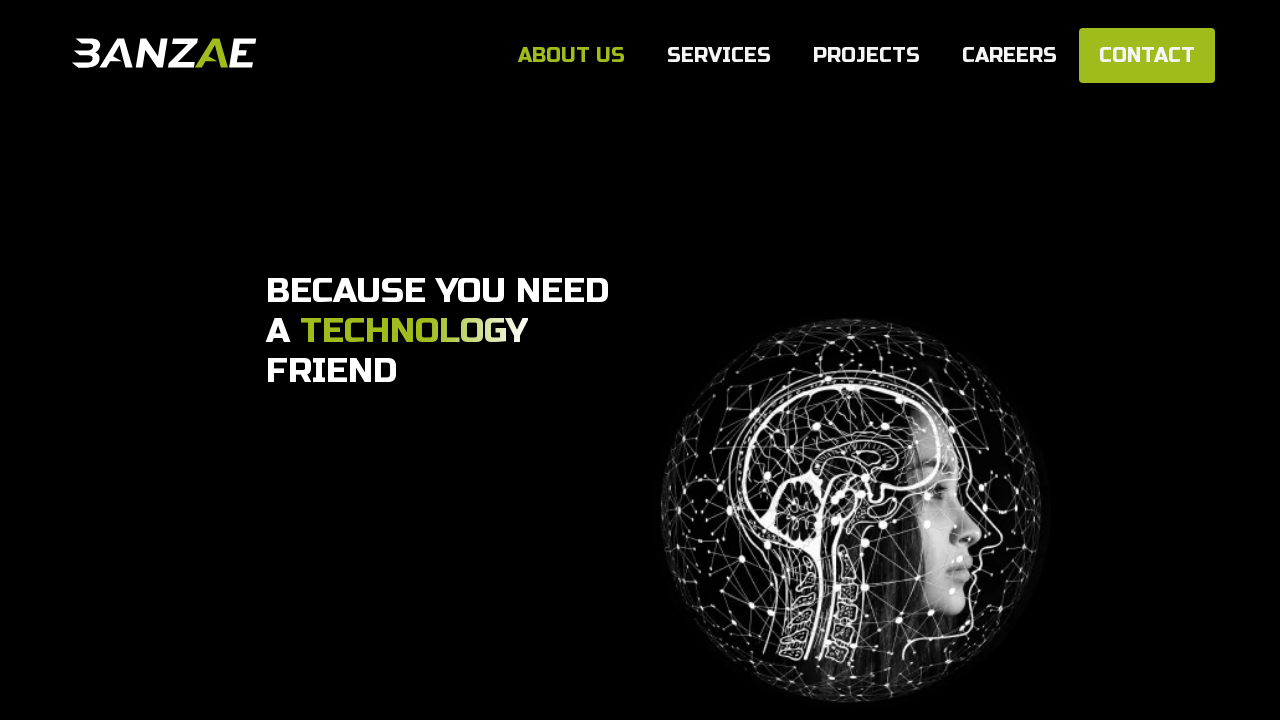

Set viewport size to 1920x1080
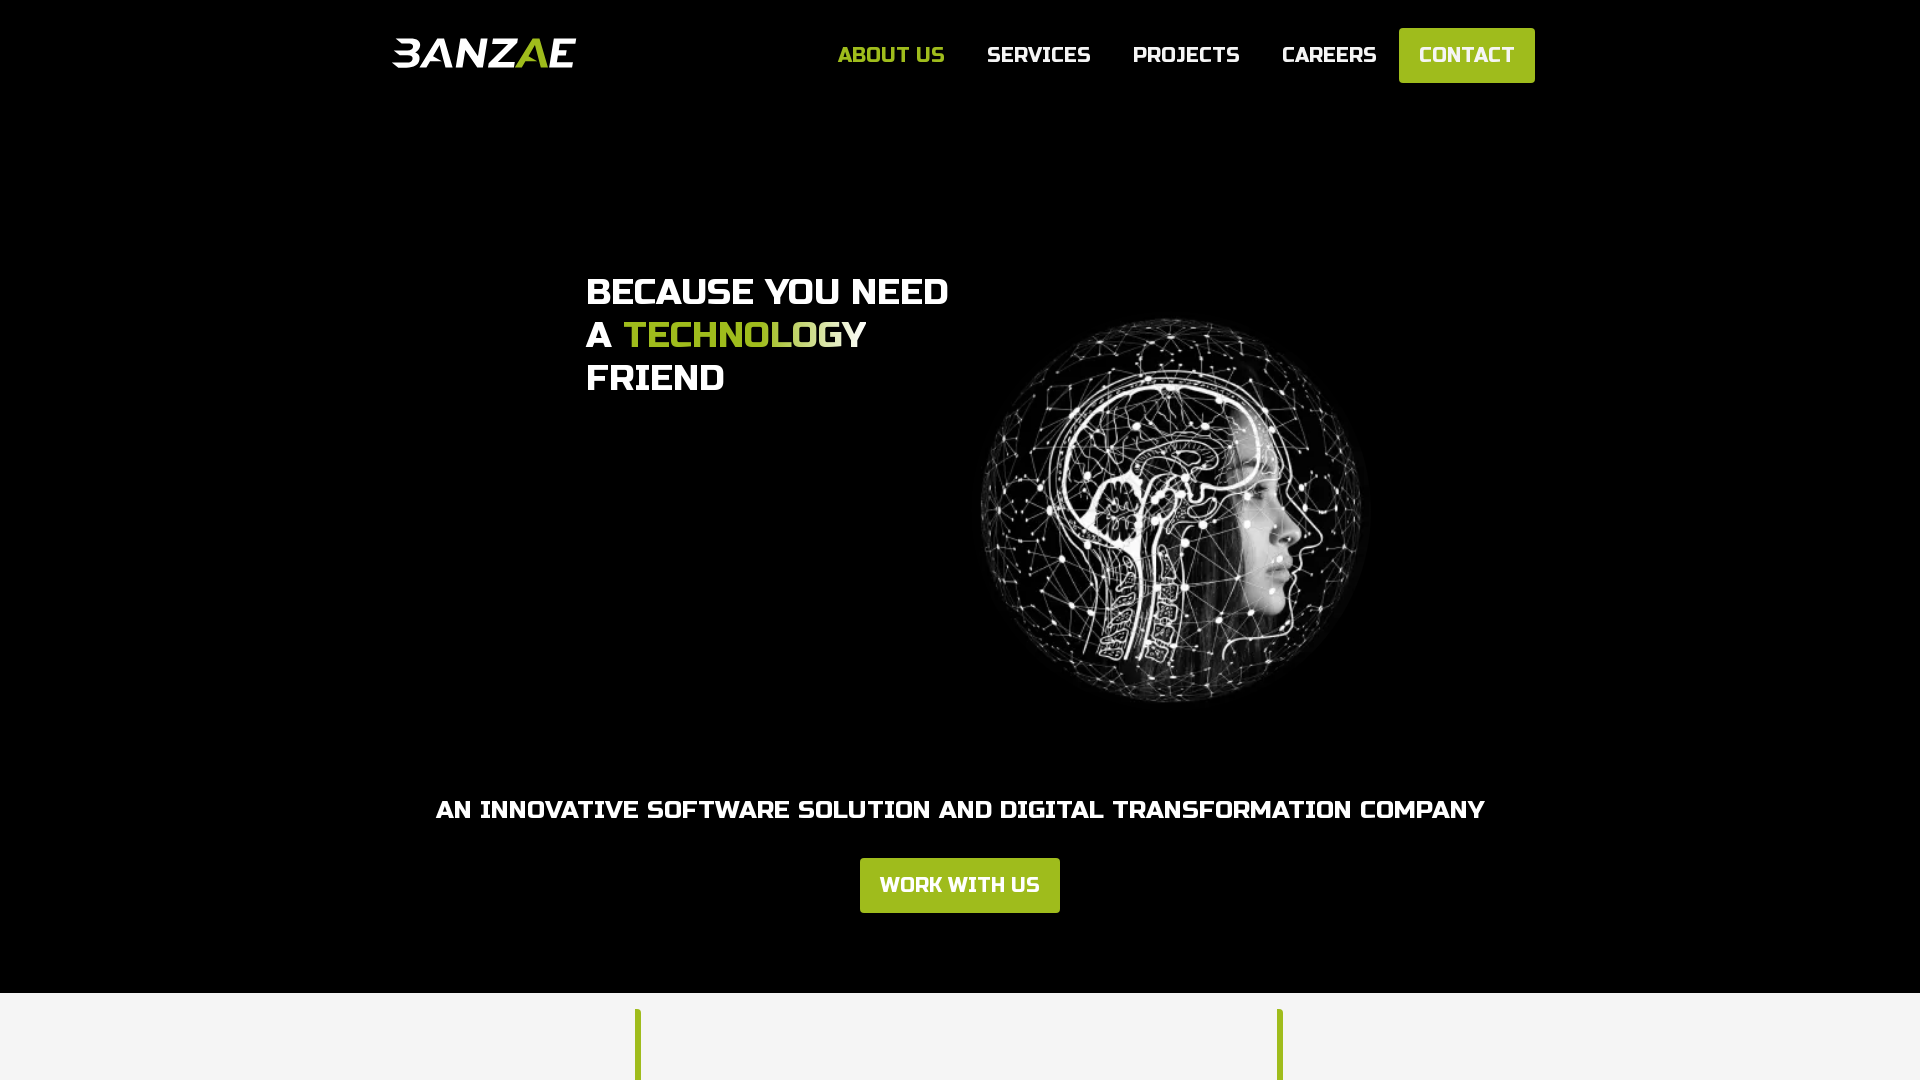

Page loaded (domcontentloaded)
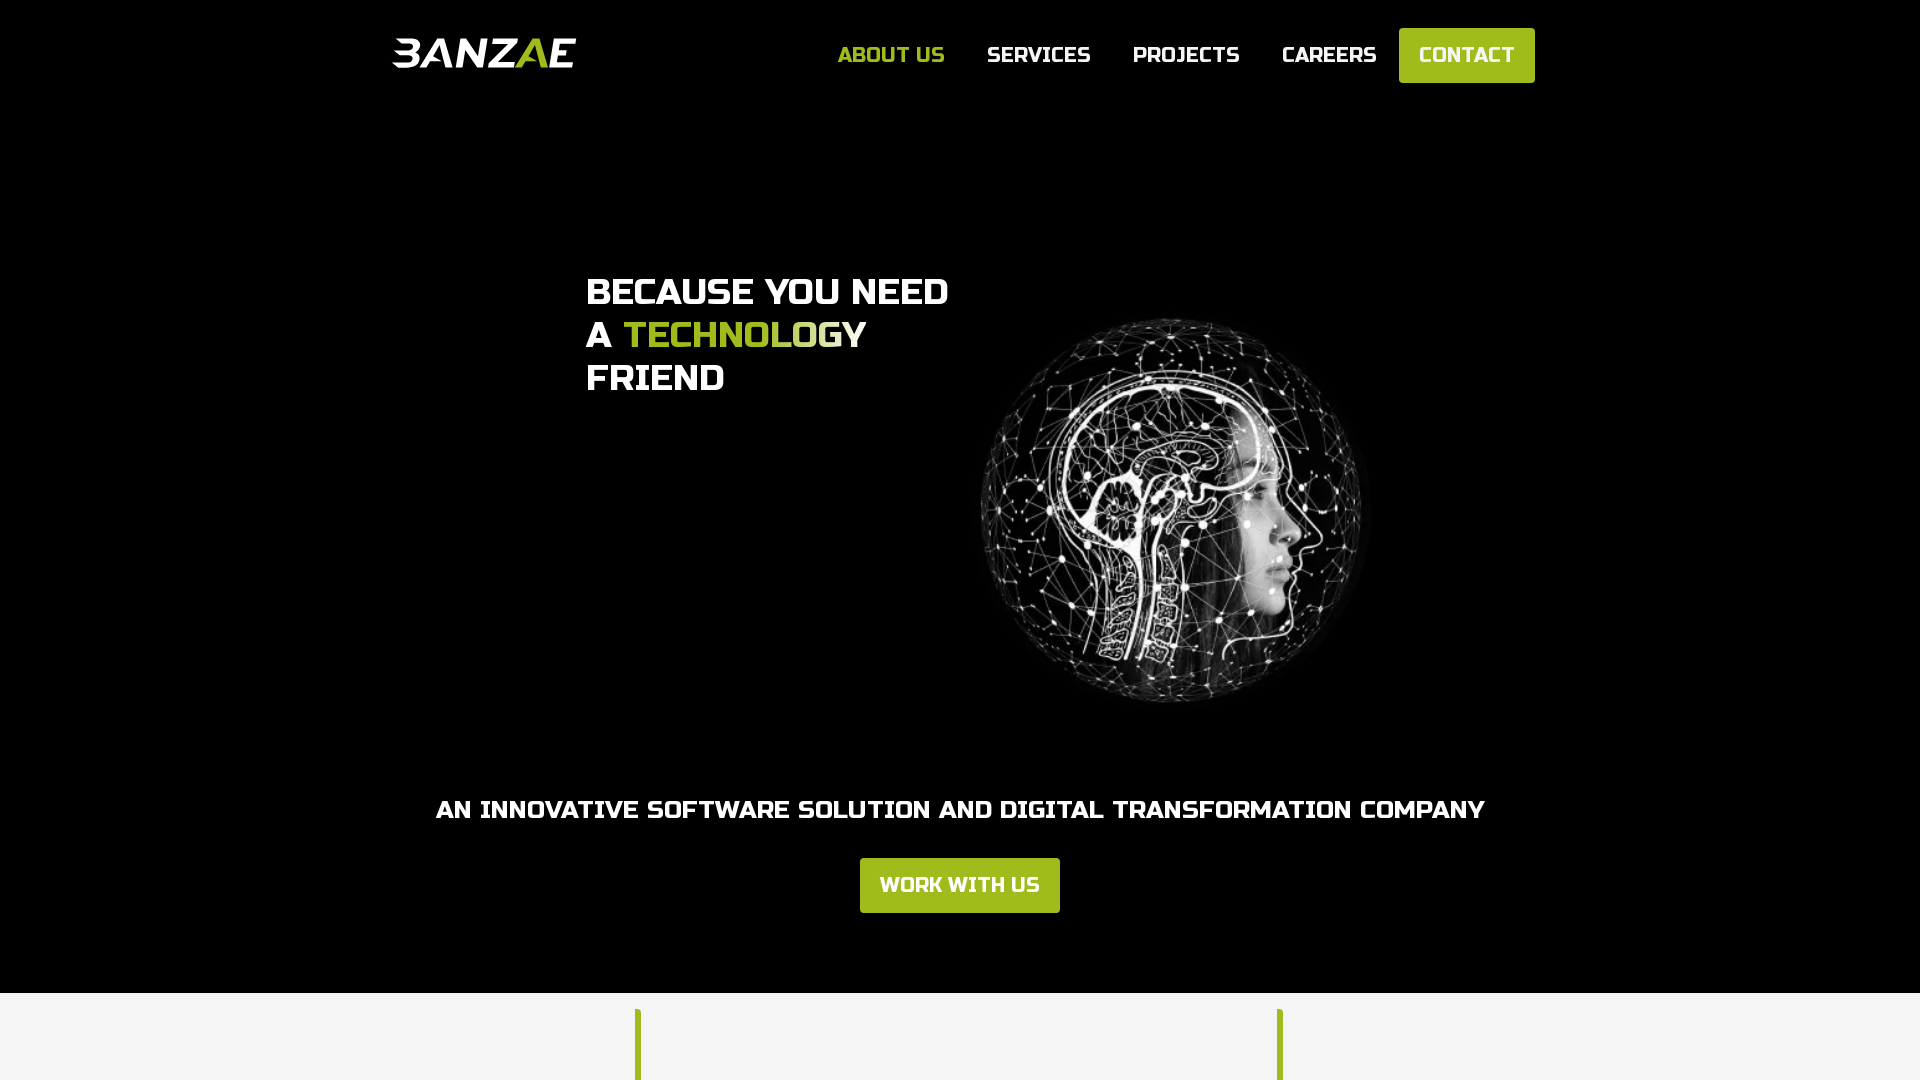

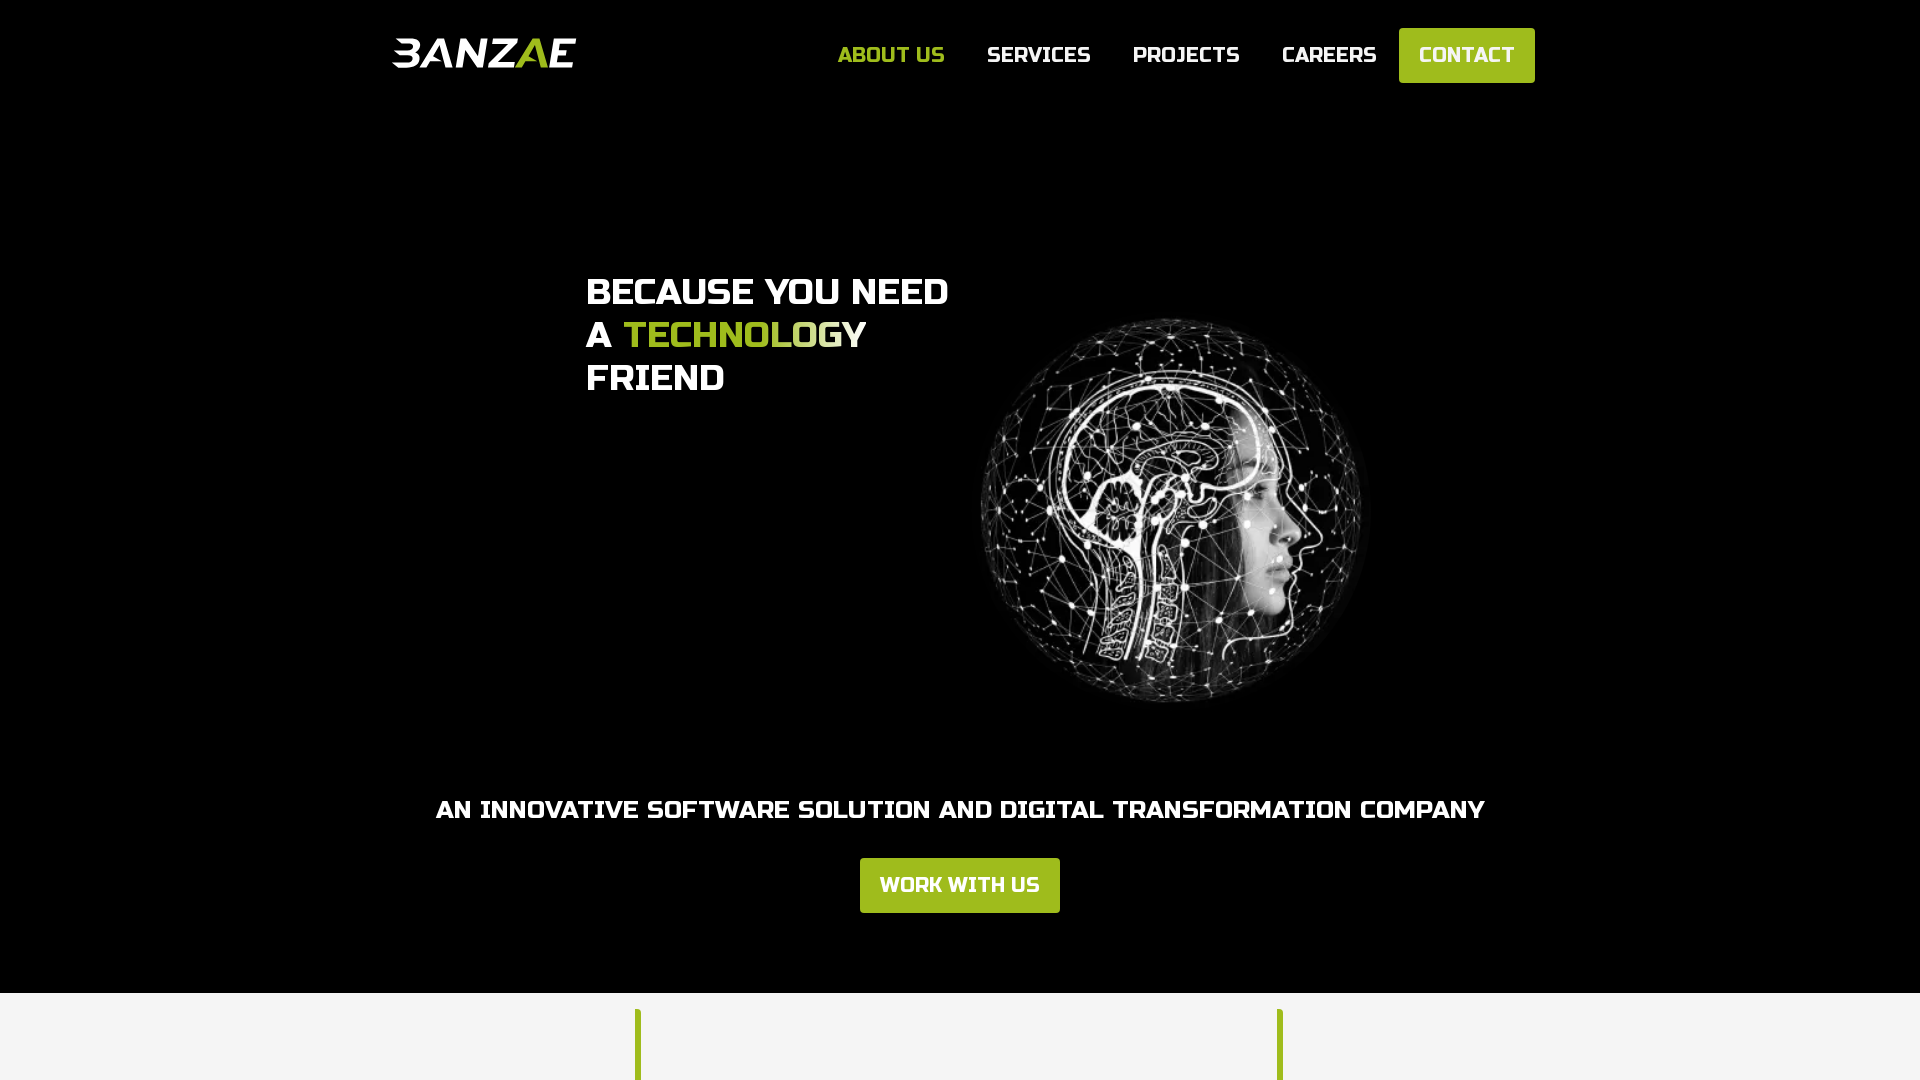